Tests modifying a readonly date input field by removing the readonly attribute and setting a new date value

Starting URL: https://www.12306.cn/index/

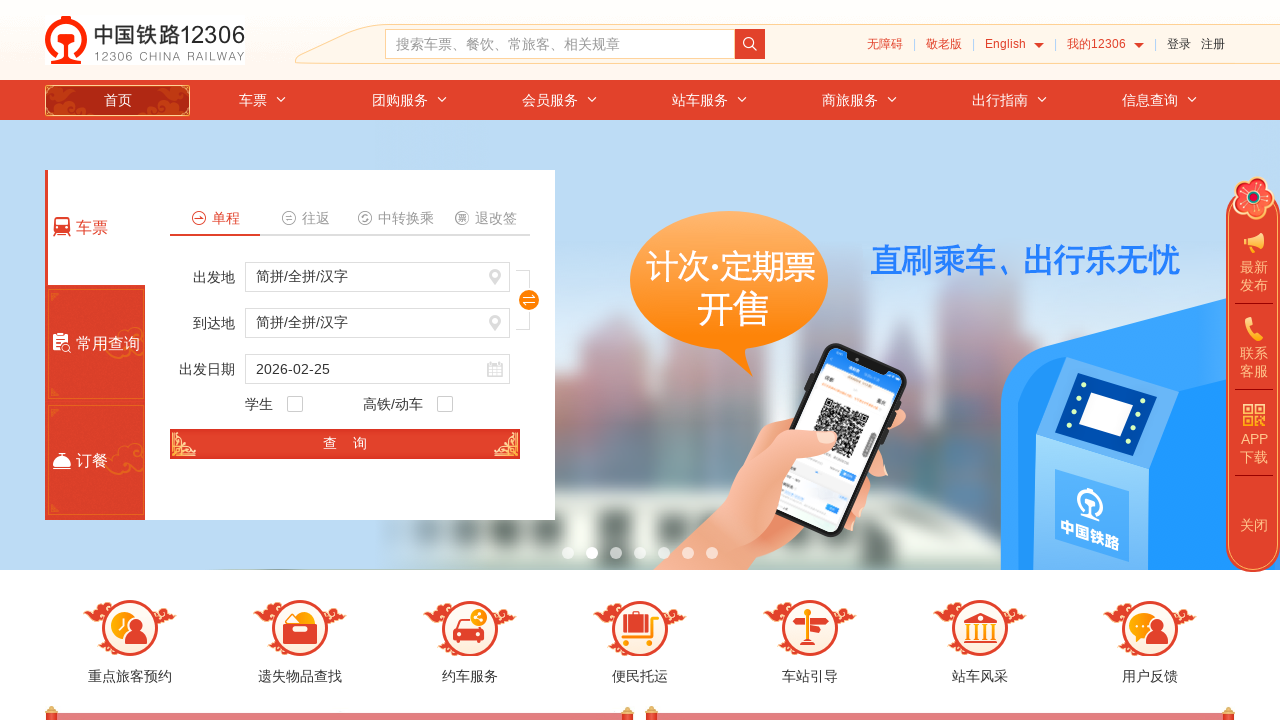

Removed readonly attribute from train_date input field
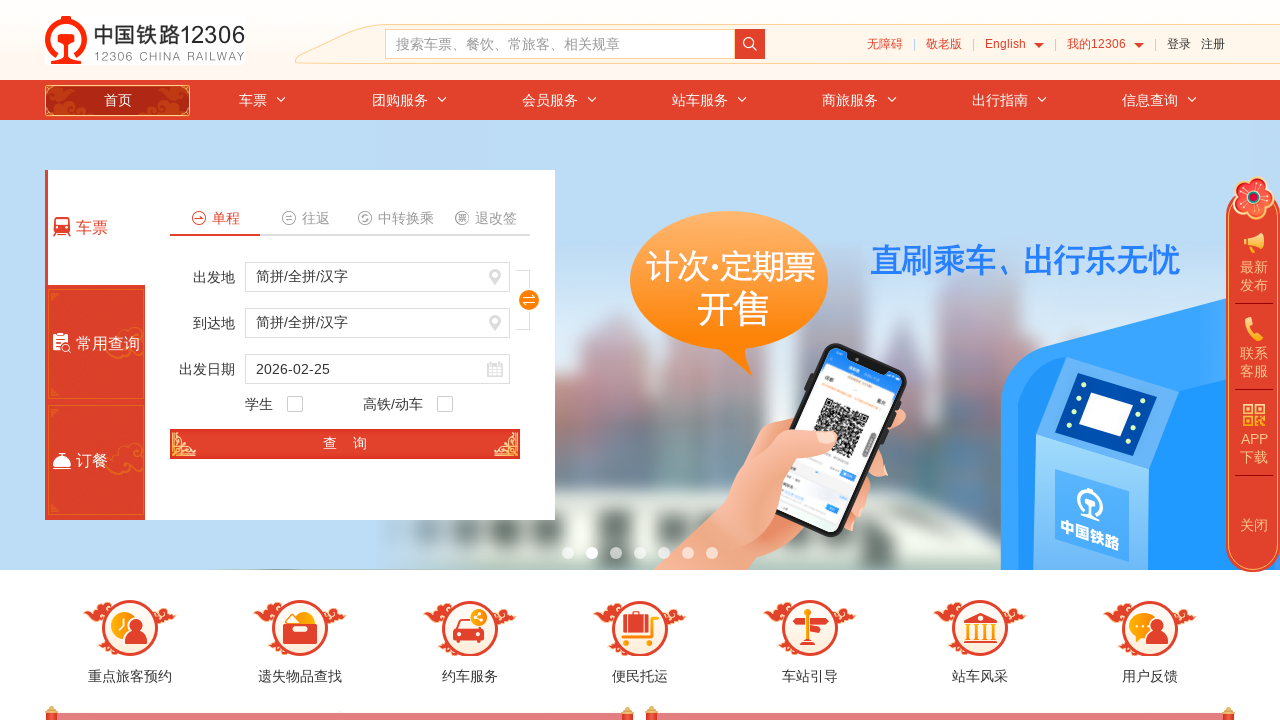

Set train_date value to '2020-10-01'
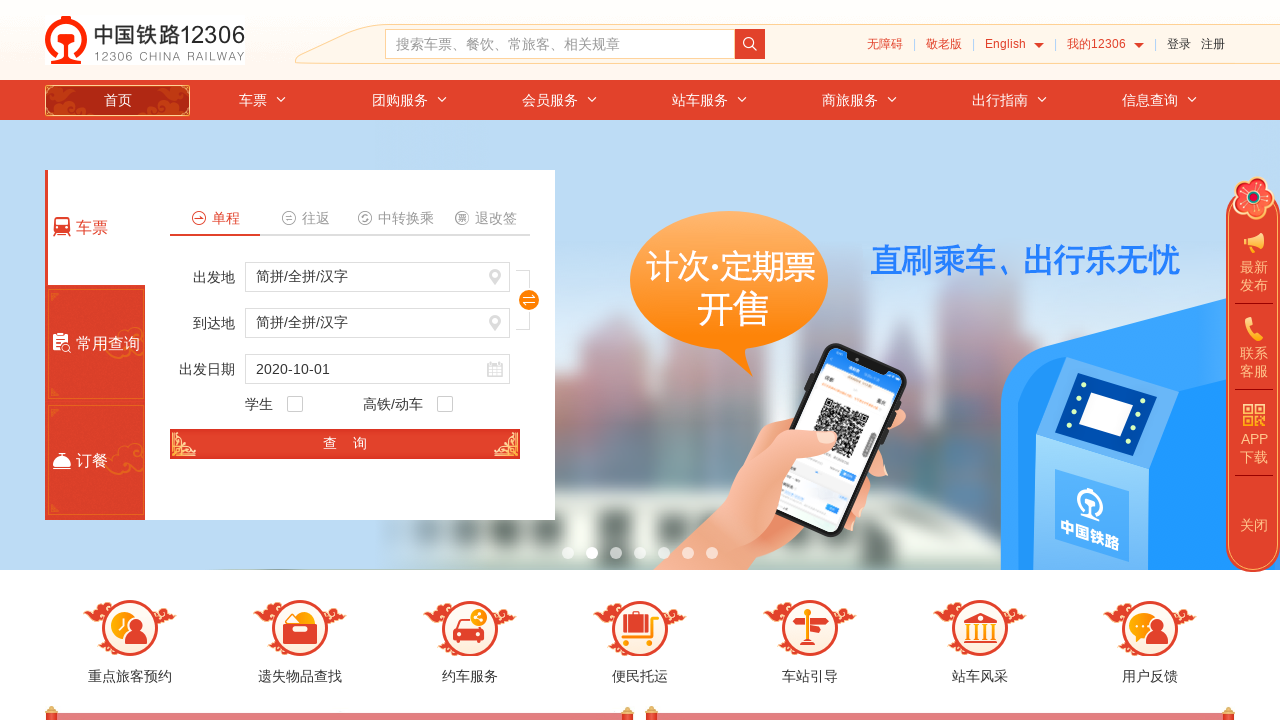

Waited 3 seconds for date change to take effect
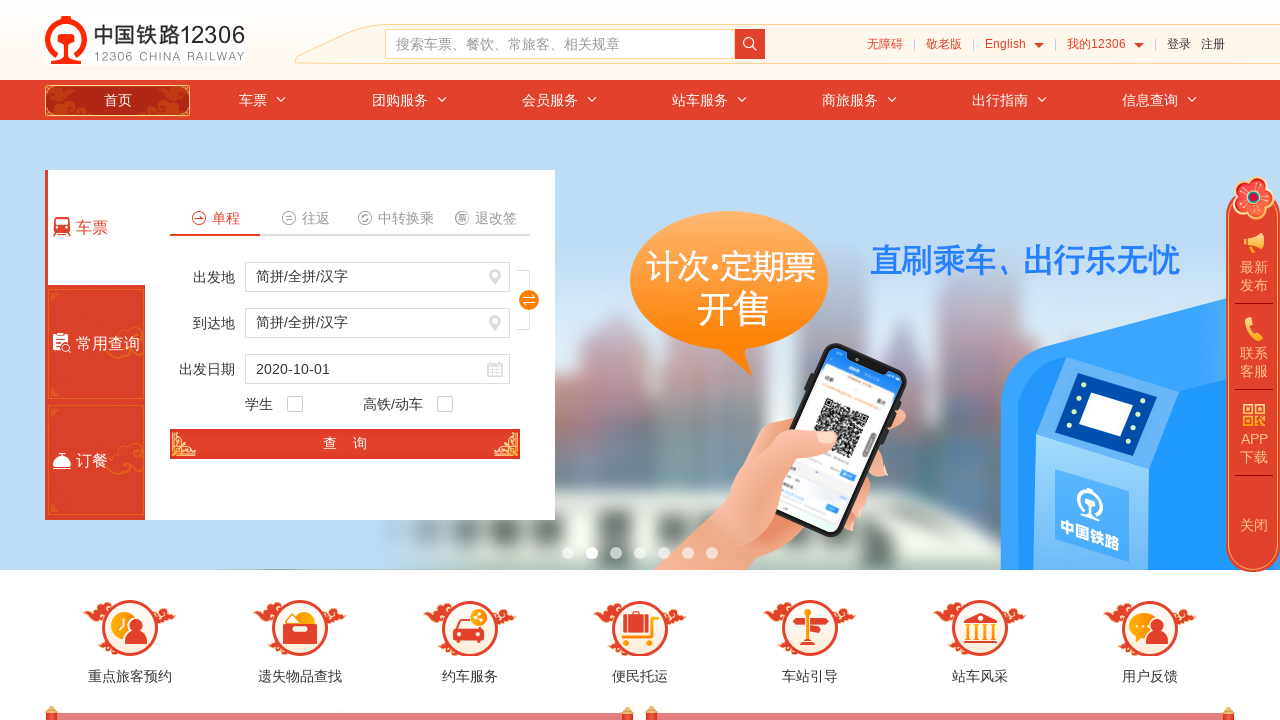

Retrieved current train_date value: '2020-10-01'
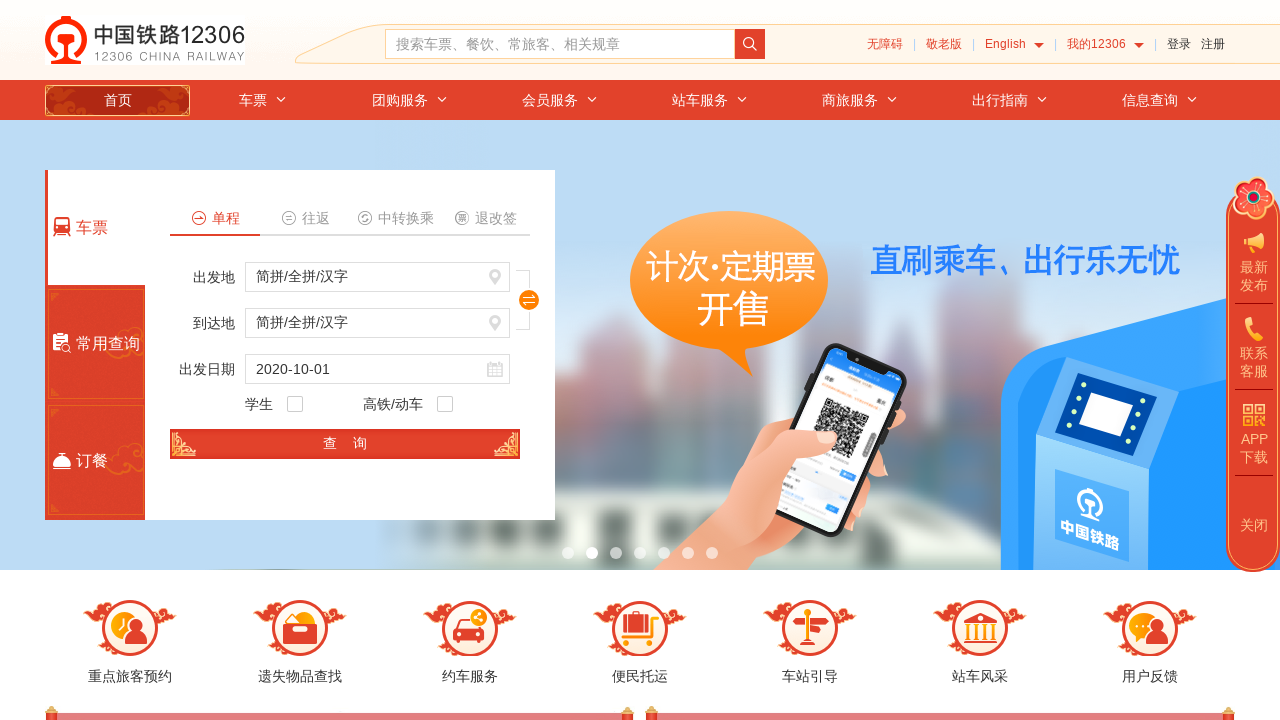

Verified train_date was successfully changed to '2020-10-01'
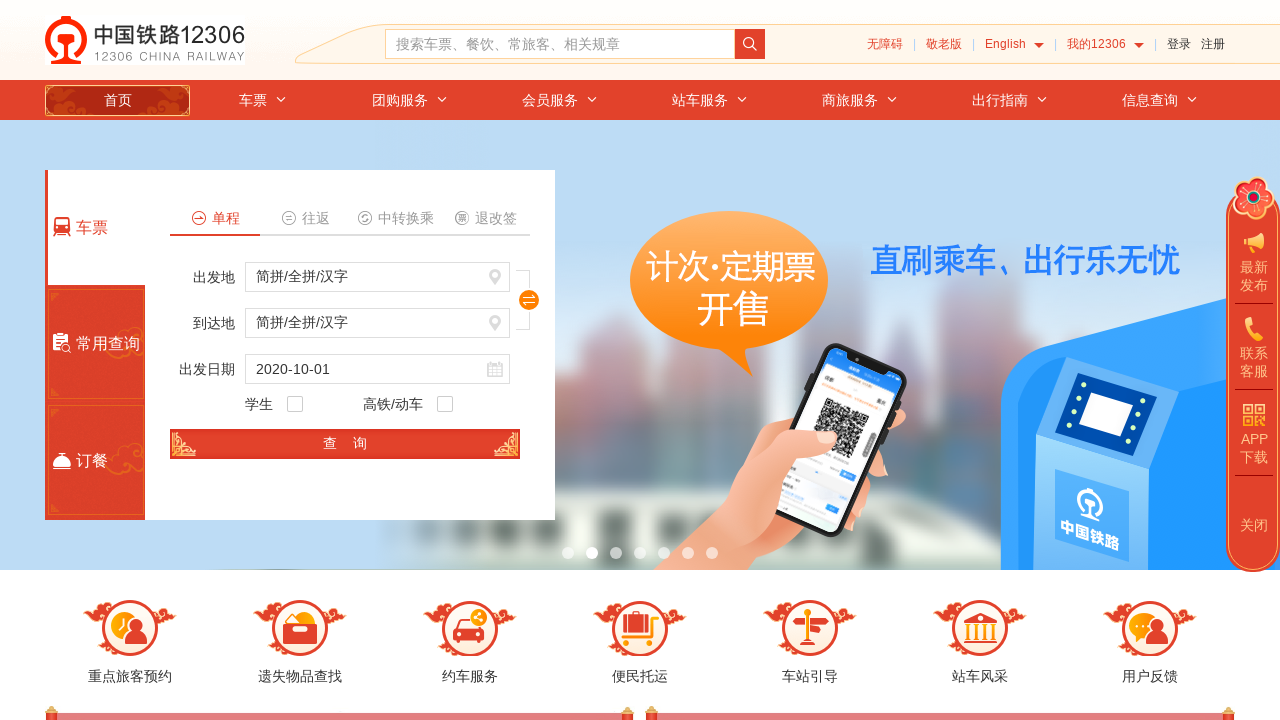

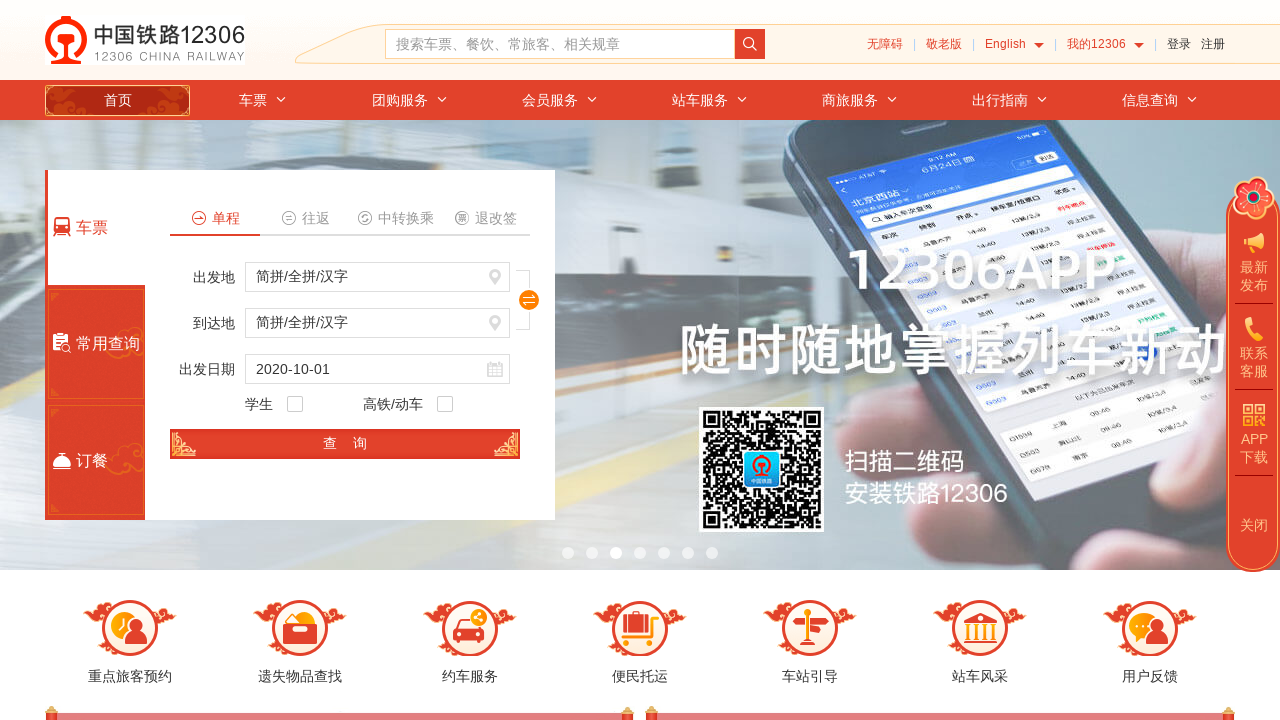